Tests the jQuery UI datepicker functionality by navigating to the demo page, opening the calendar widget, and selecting a specific date

Starting URL: http://www.jqueryui.com

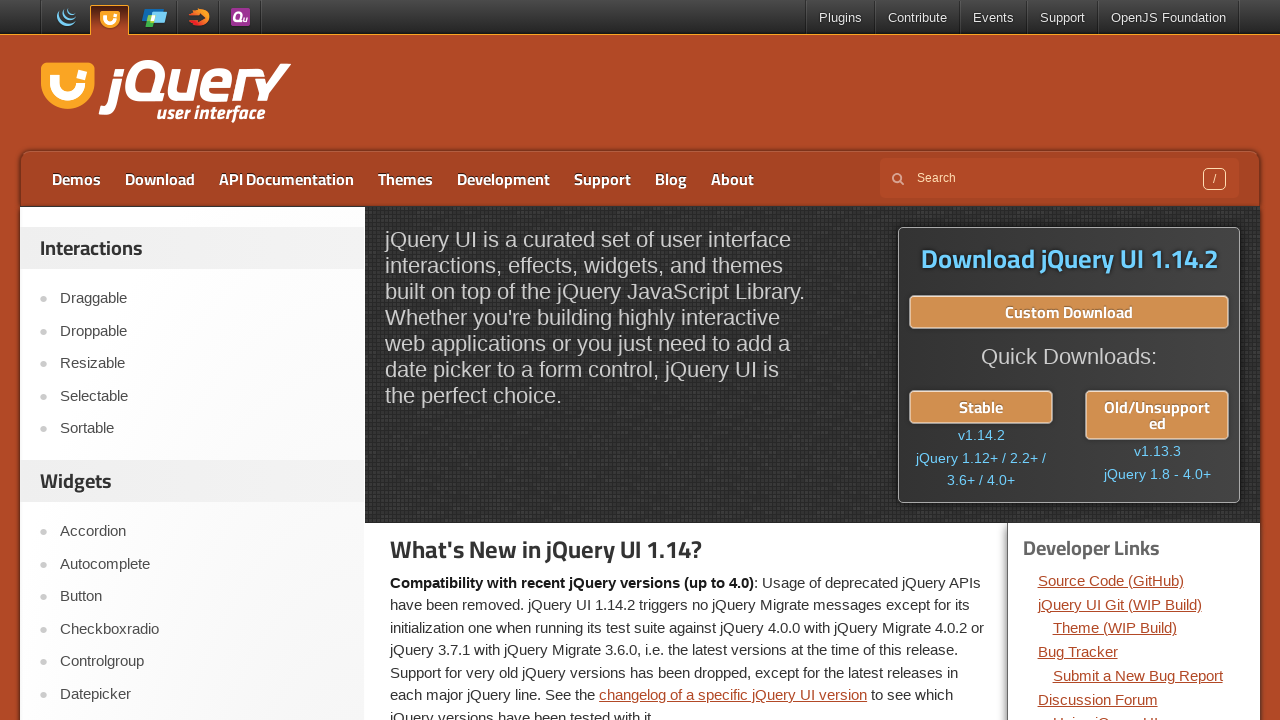

Clicked on Datepicker link to navigate to demo at (202, 694) on a:has-text('Datepicker')
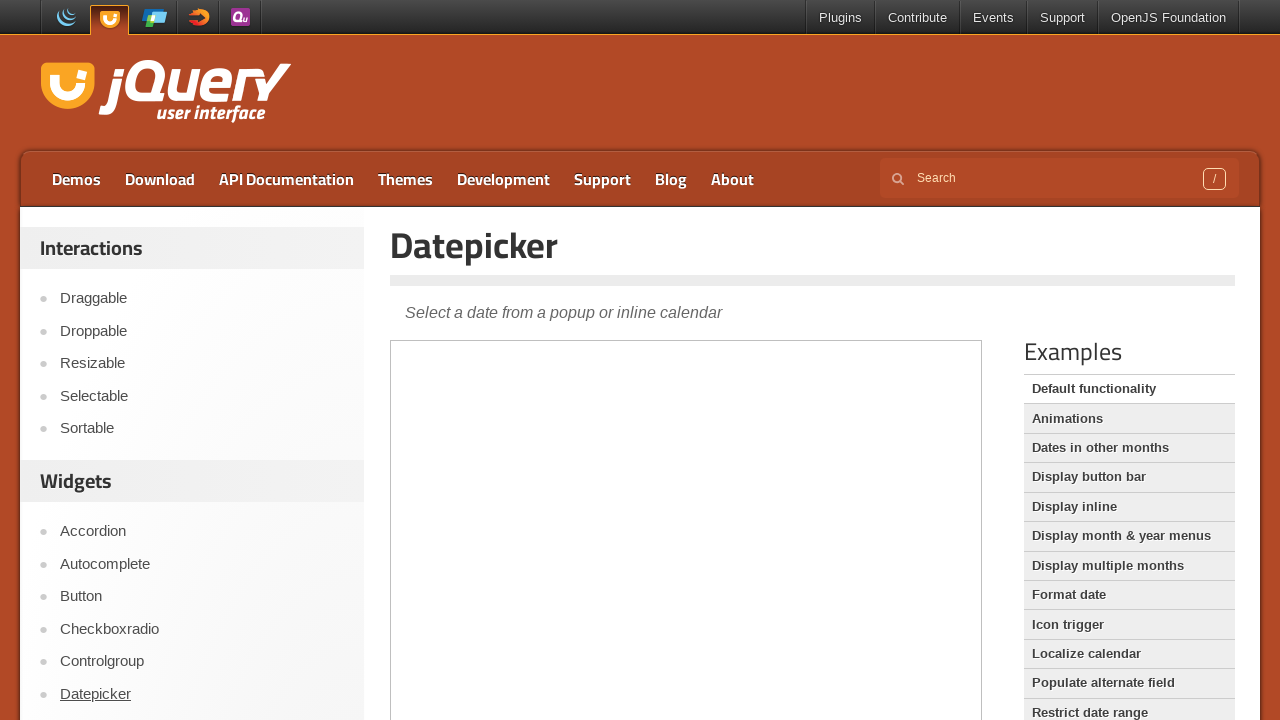

Located the demo iframe
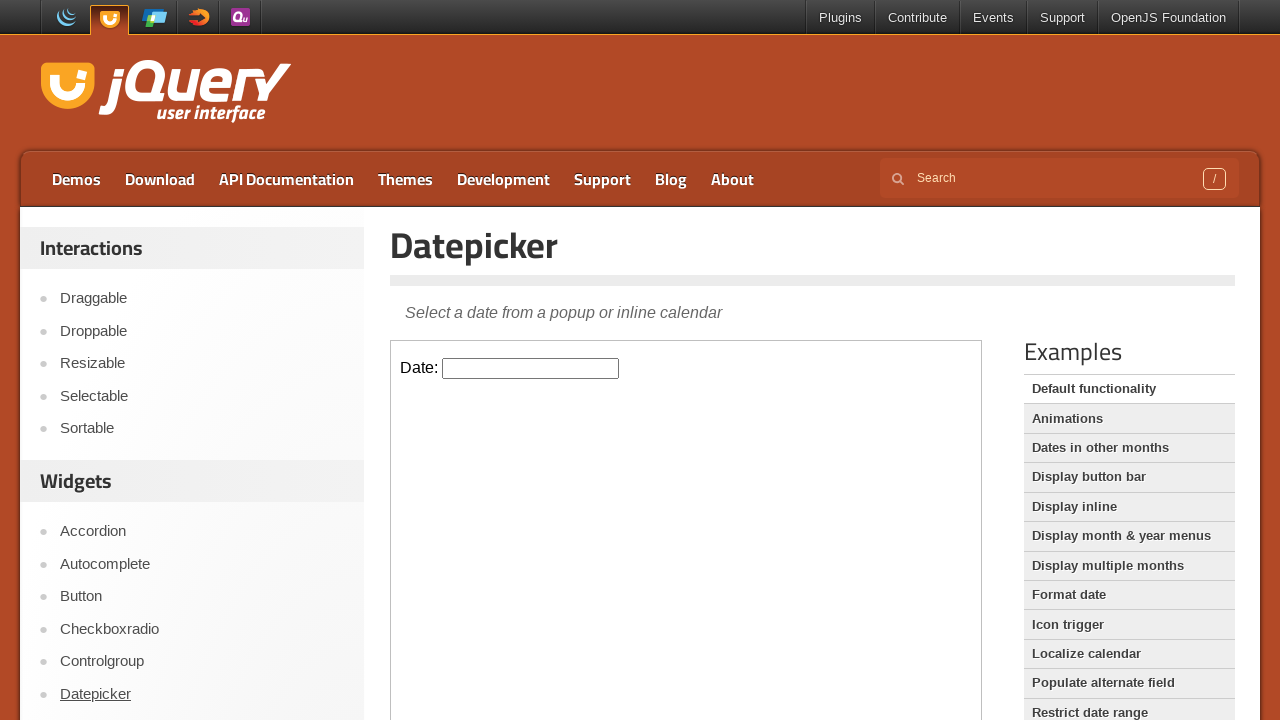

Clicked on the datepicker input to open the calendar widget at (531, 368) on .demo-frame >> nth=0 >> internal:control=enter-frame >> #datepicker
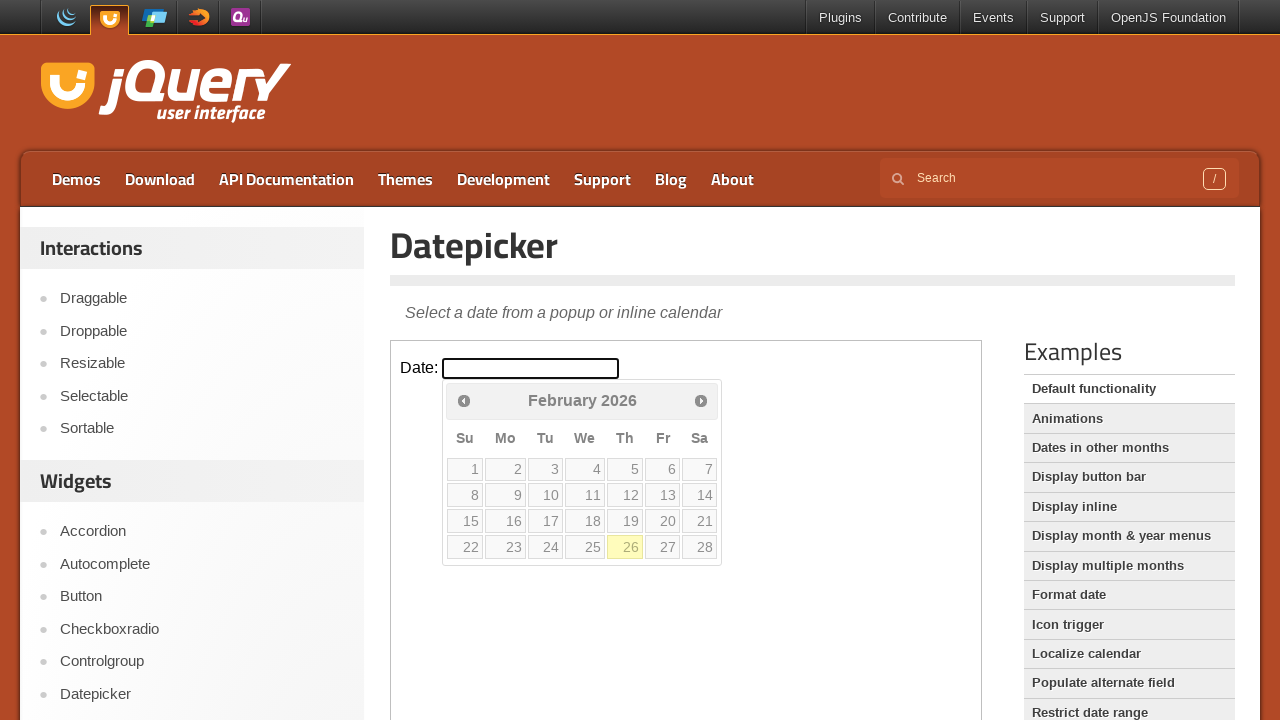

Selected day 16 from the calendar at (506, 521) on .demo-frame >> nth=0 >> internal:control=enter-frame >> #ui-datepicker-div table
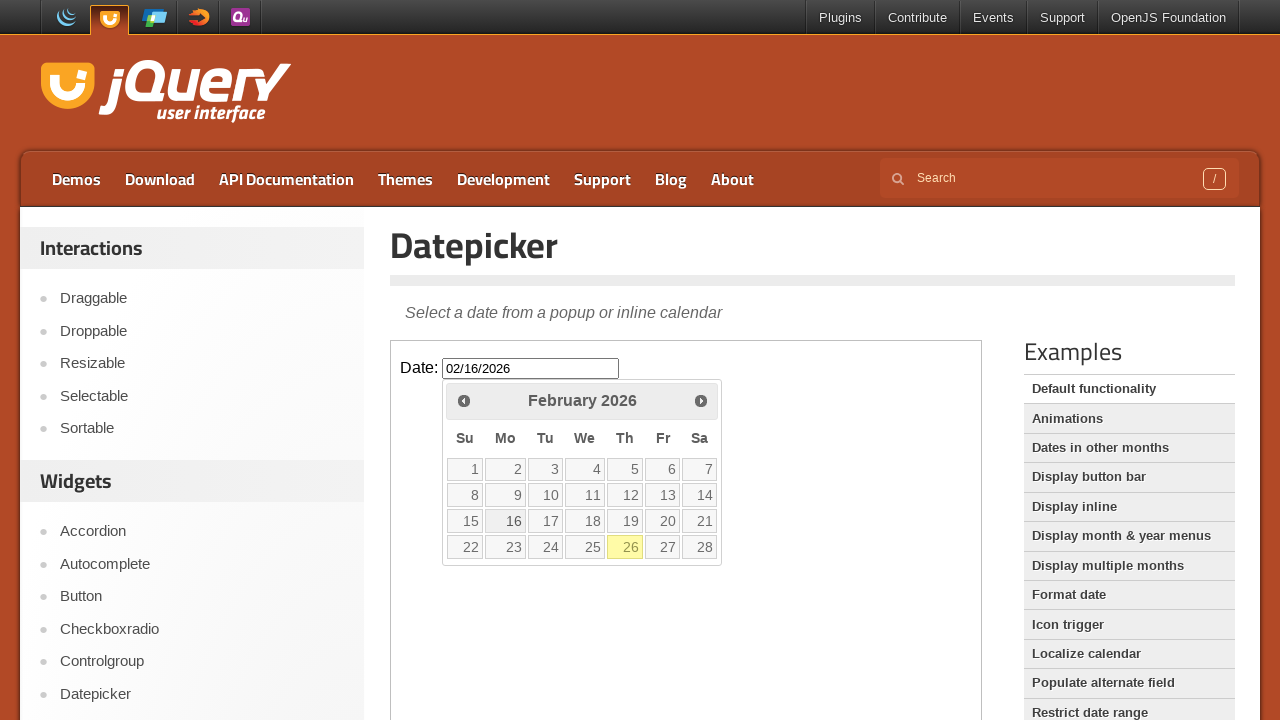

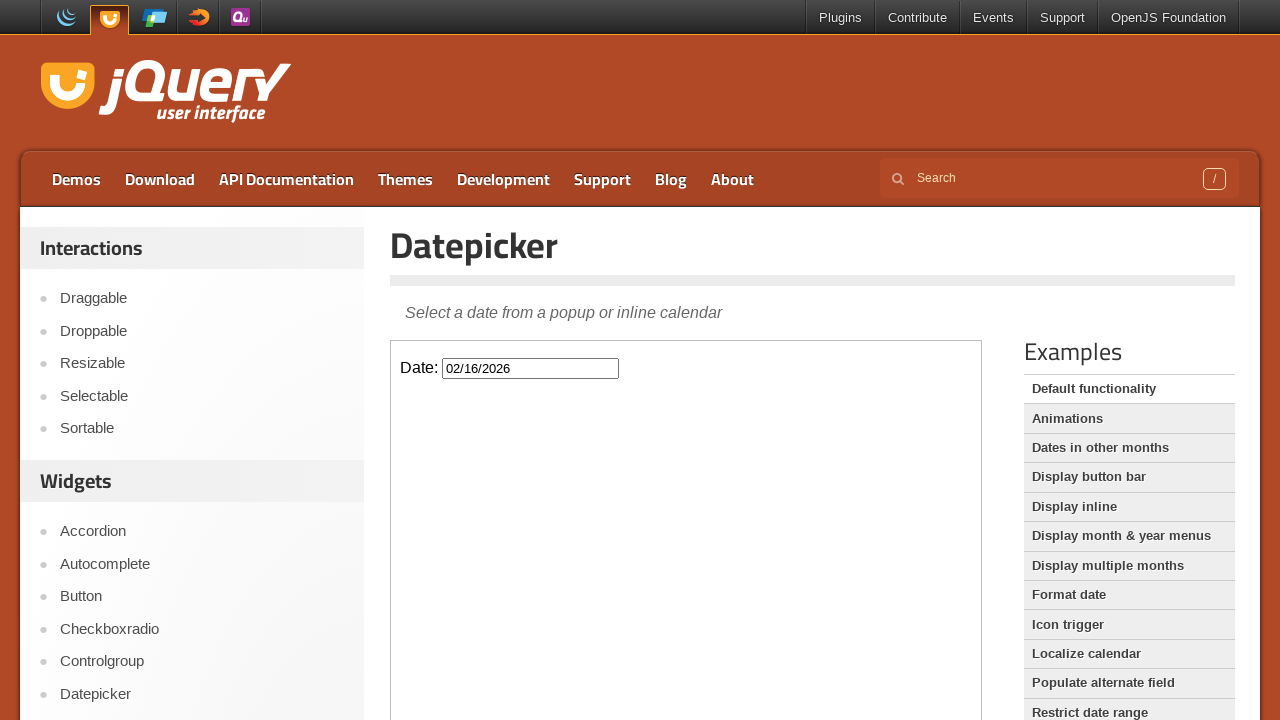